Tests navigation to menu page by clicking the MENU button

Starting URL: https://noizyoysters.com/

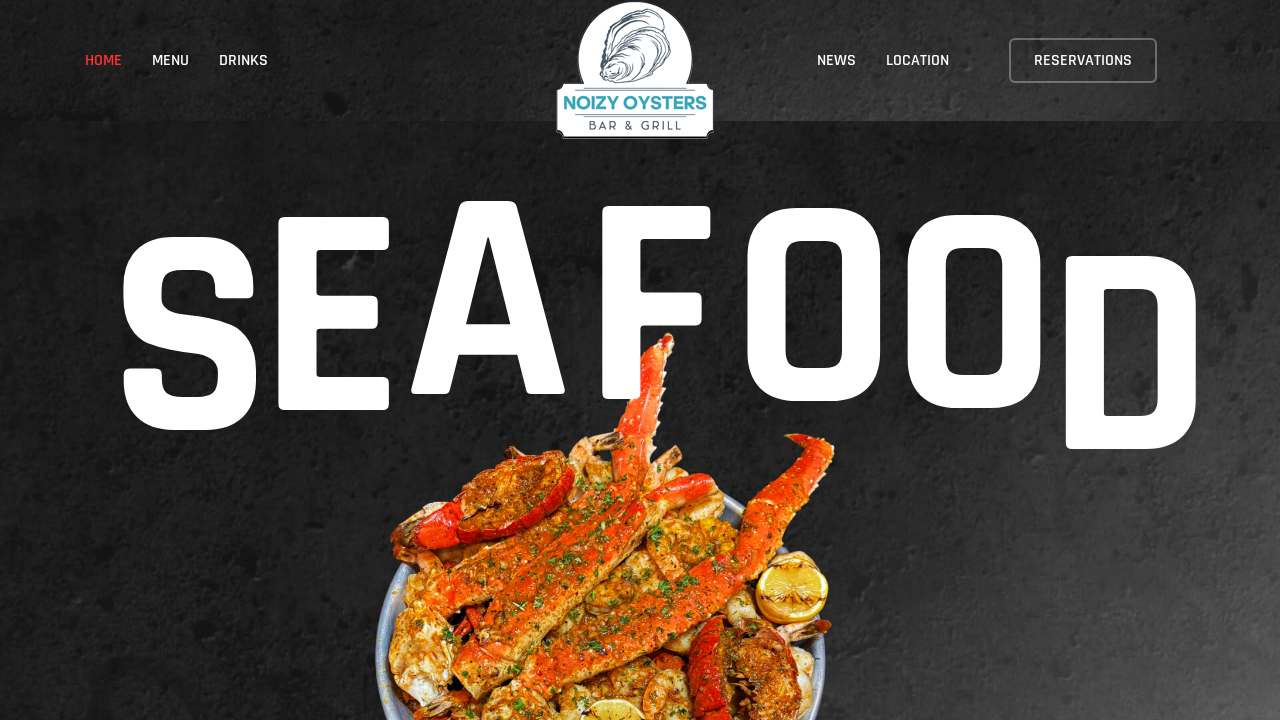

Clicked MENU button at (186, 60) on text=MENU
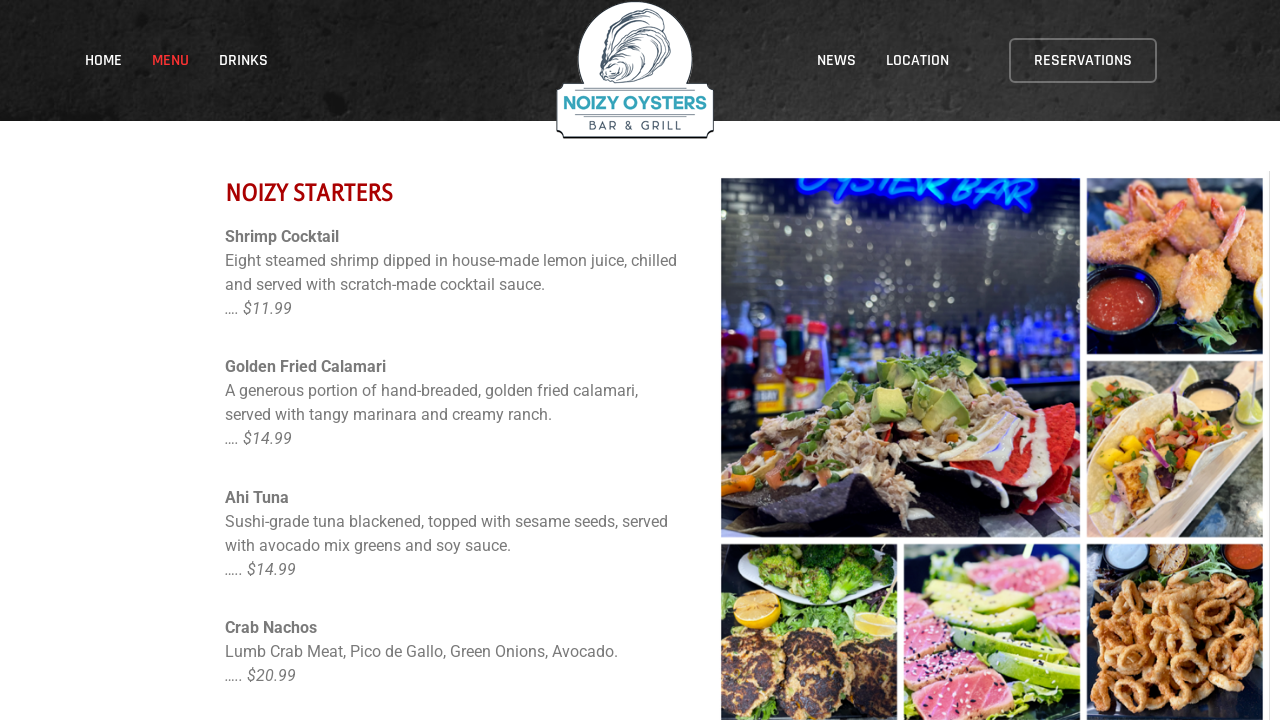

Verified page title is 'Menu – Noizy Oysters Bar & Grill'
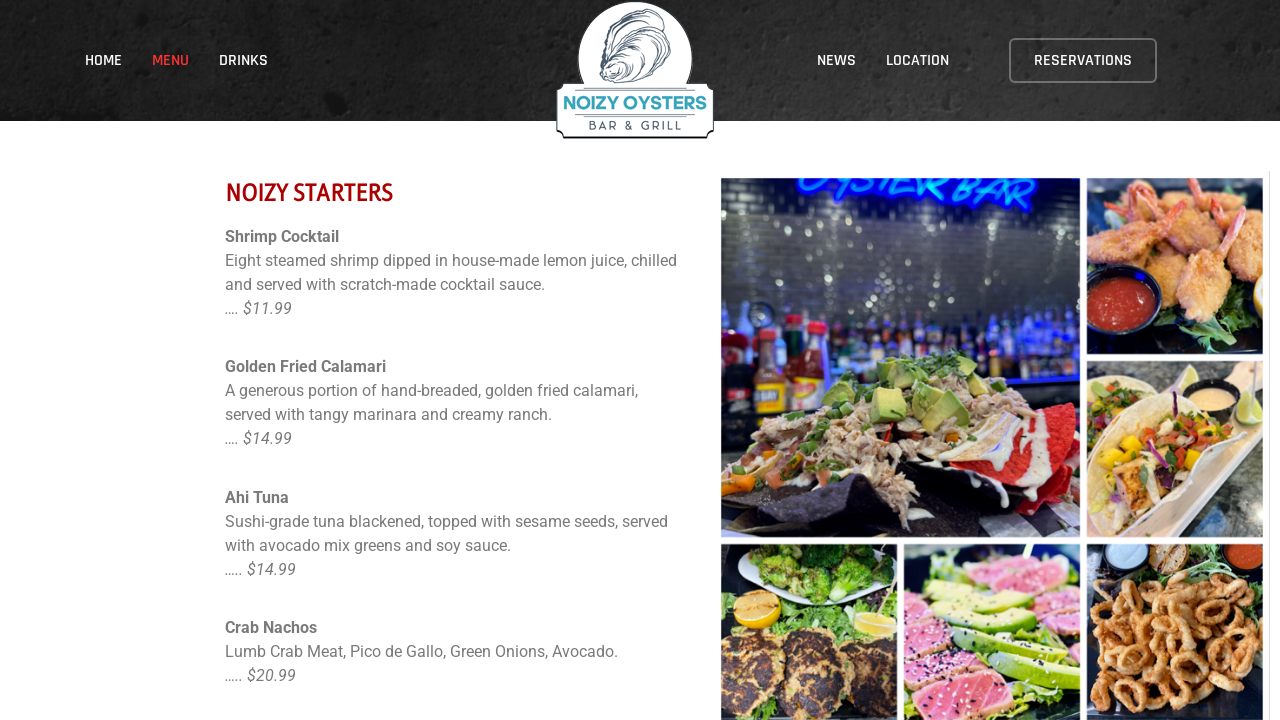

Verified page URL is https://noizyoysters.com/menu/
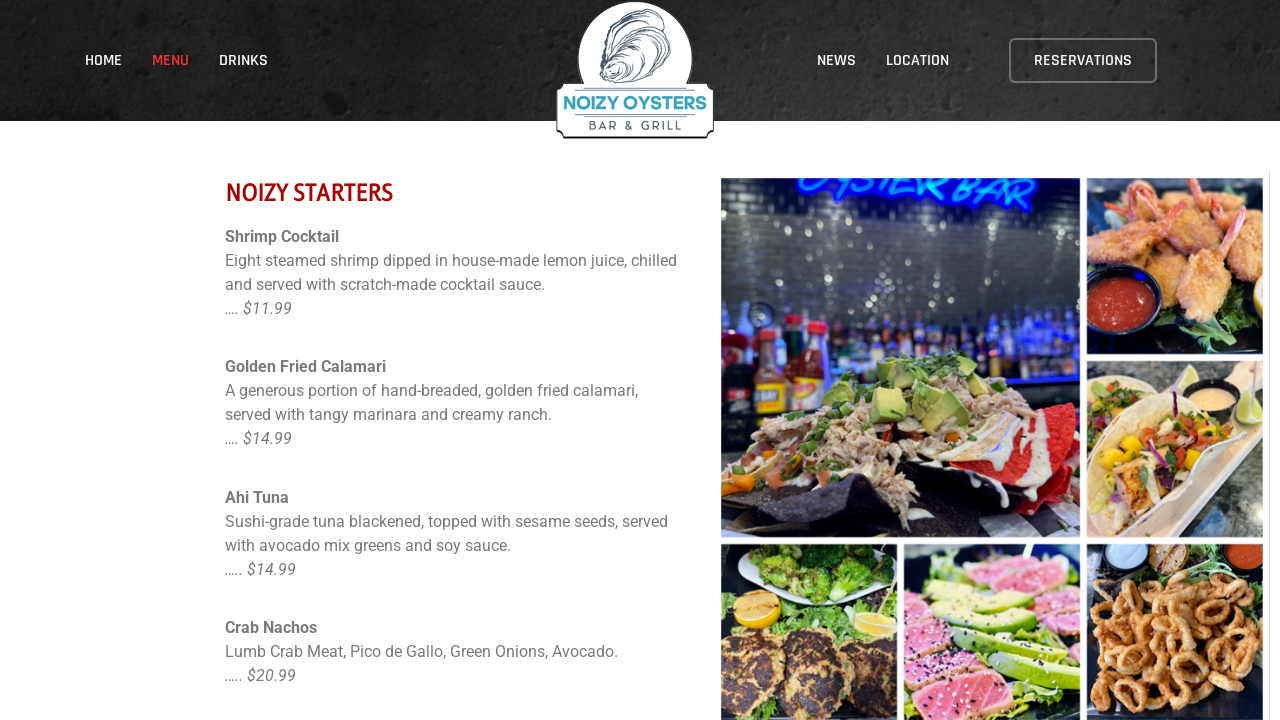

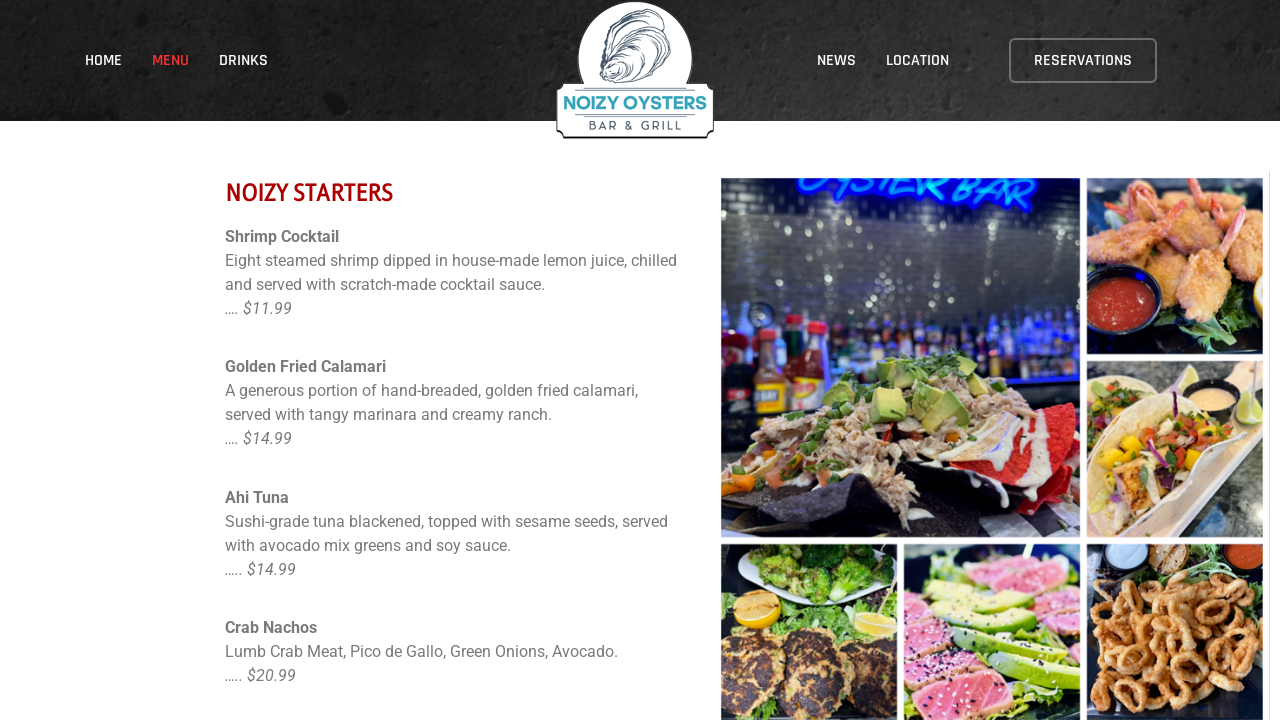